Tests the complete purchase flow on Demo Blaze e-commerce site: selects the first product, adds it to cart, proceeds to checkout, fills in customer and payment details, and completes the purchase.

Starting URL: https://www.demoblaze.com/

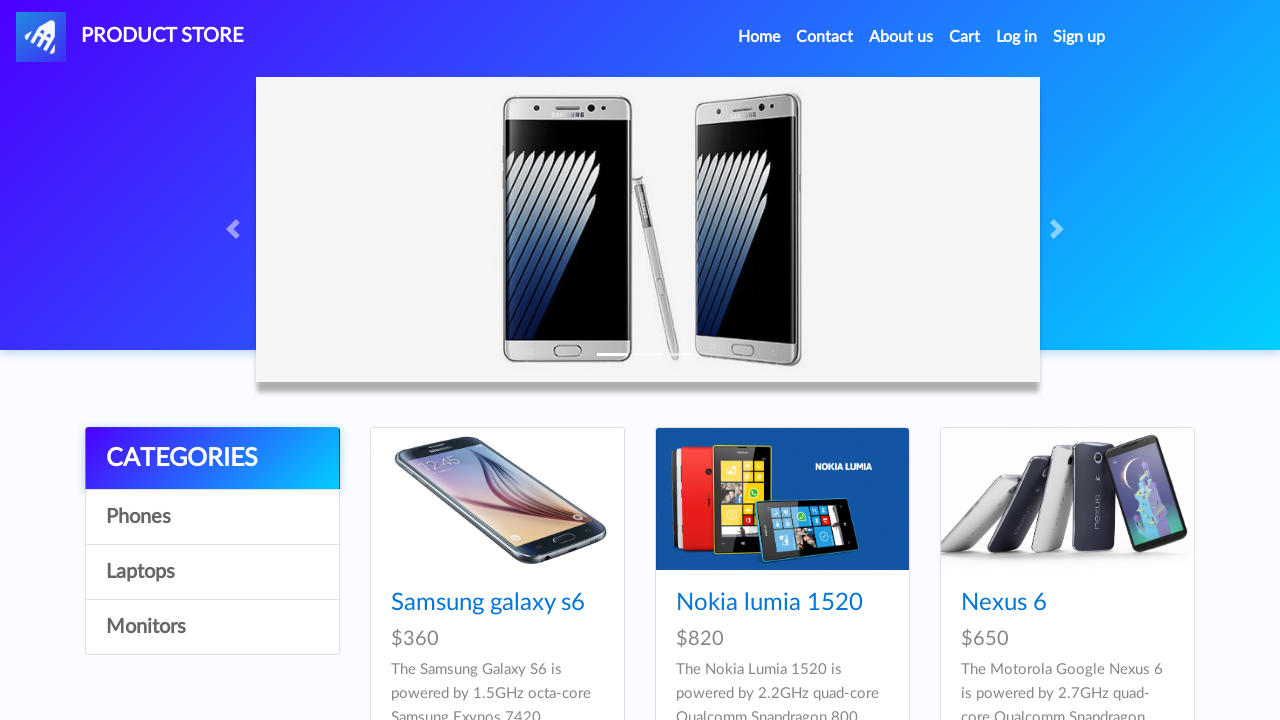

Retrieved first product name from catalog
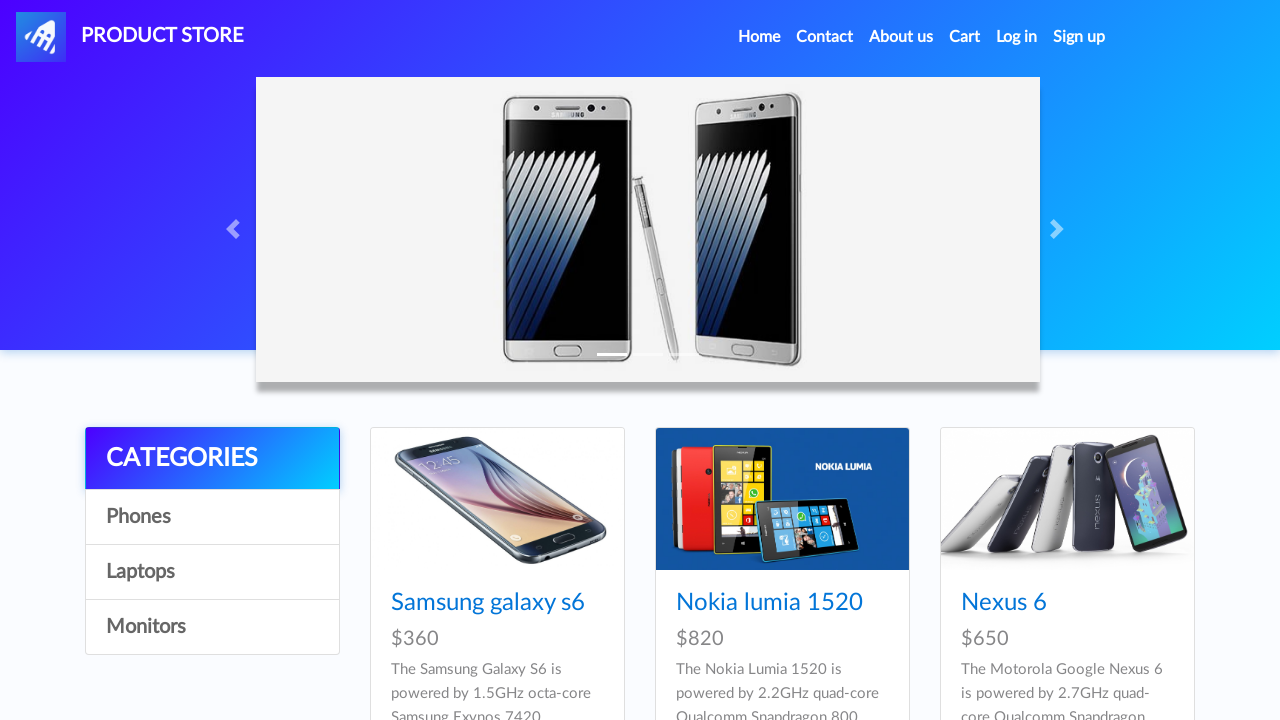

Clicked on first product to view details at (488, 603) on .card-title a >> nth=0
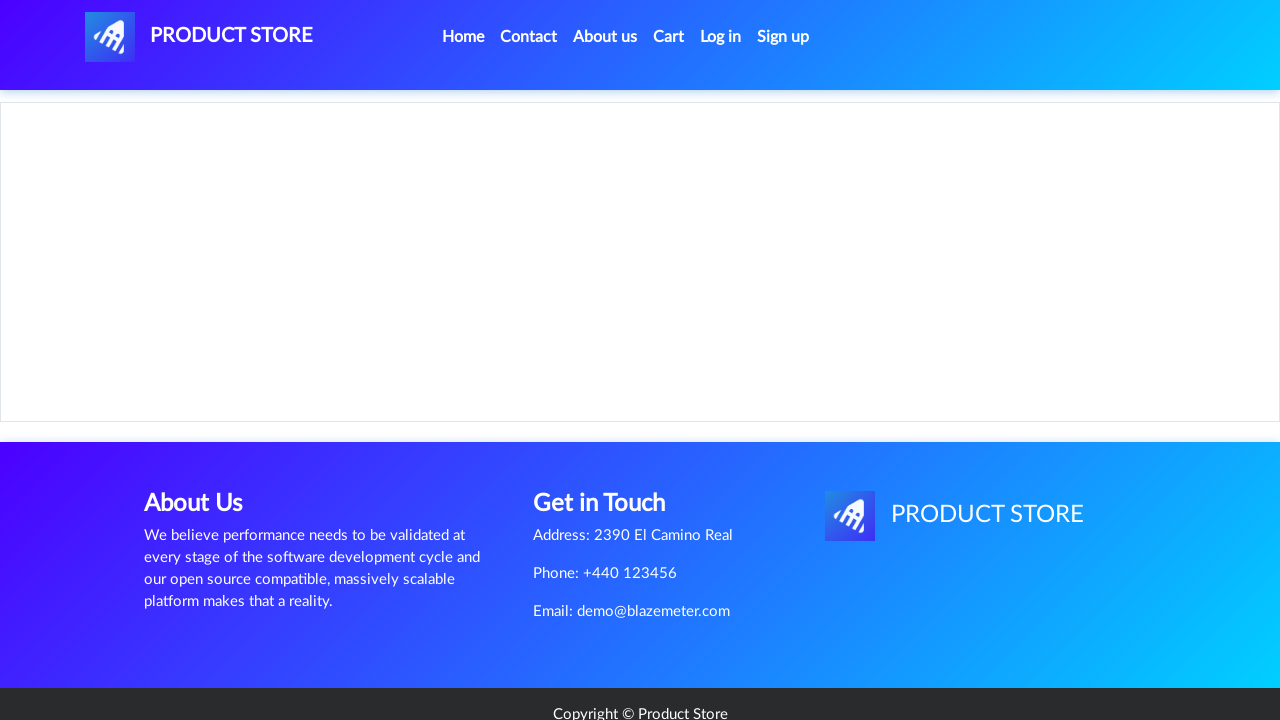

Clicked 'Add to cart' button at (610, 440) on text=Add to cart
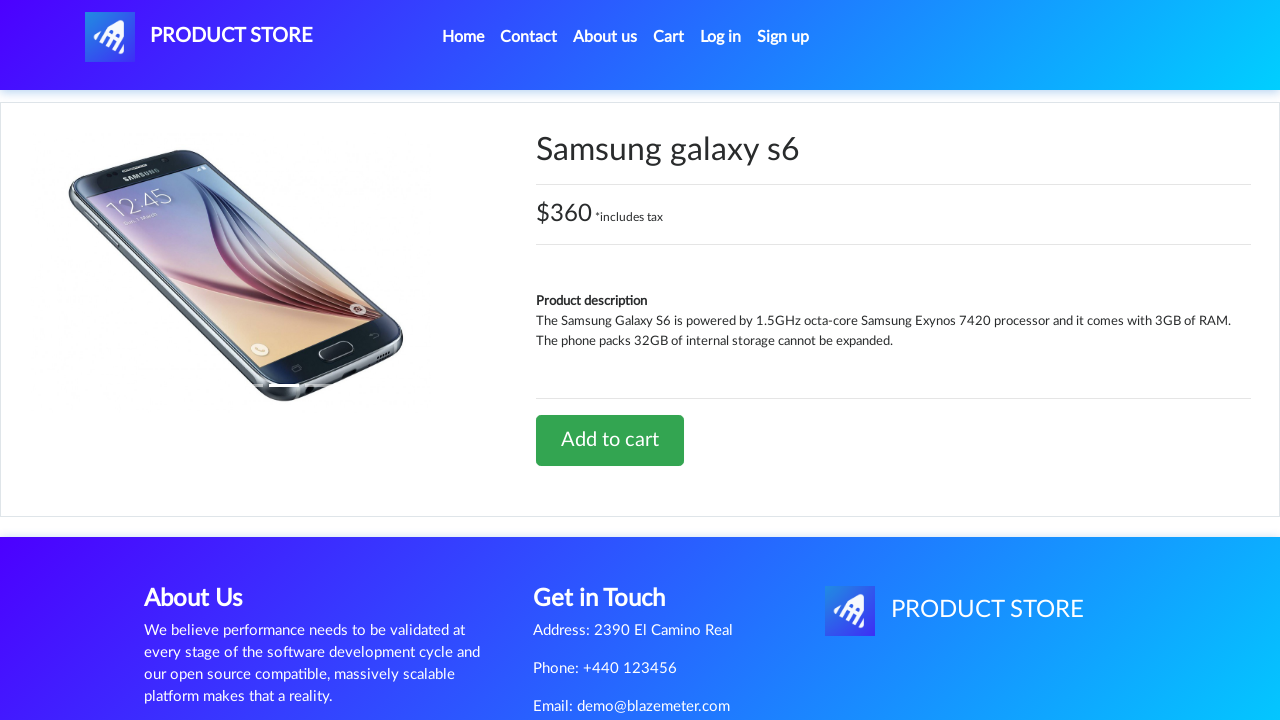

Set up dialog handler to accept confirmation
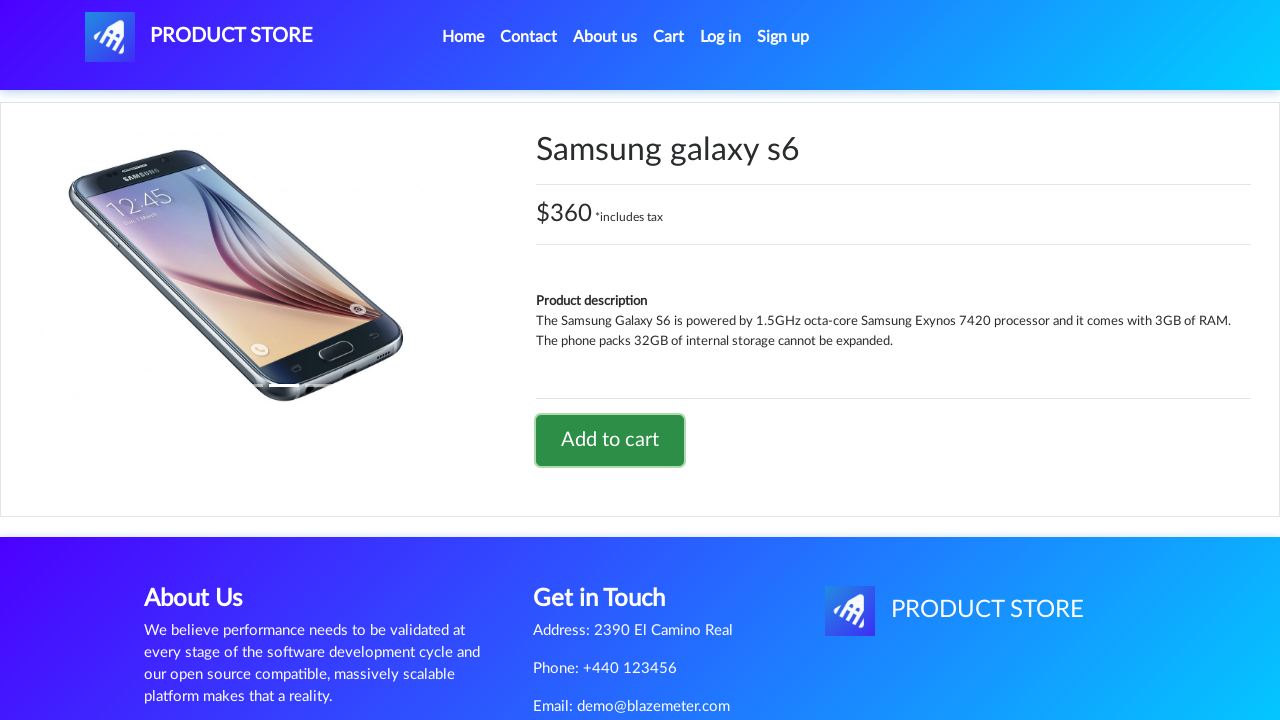

Waited for dialog to appear and be handled
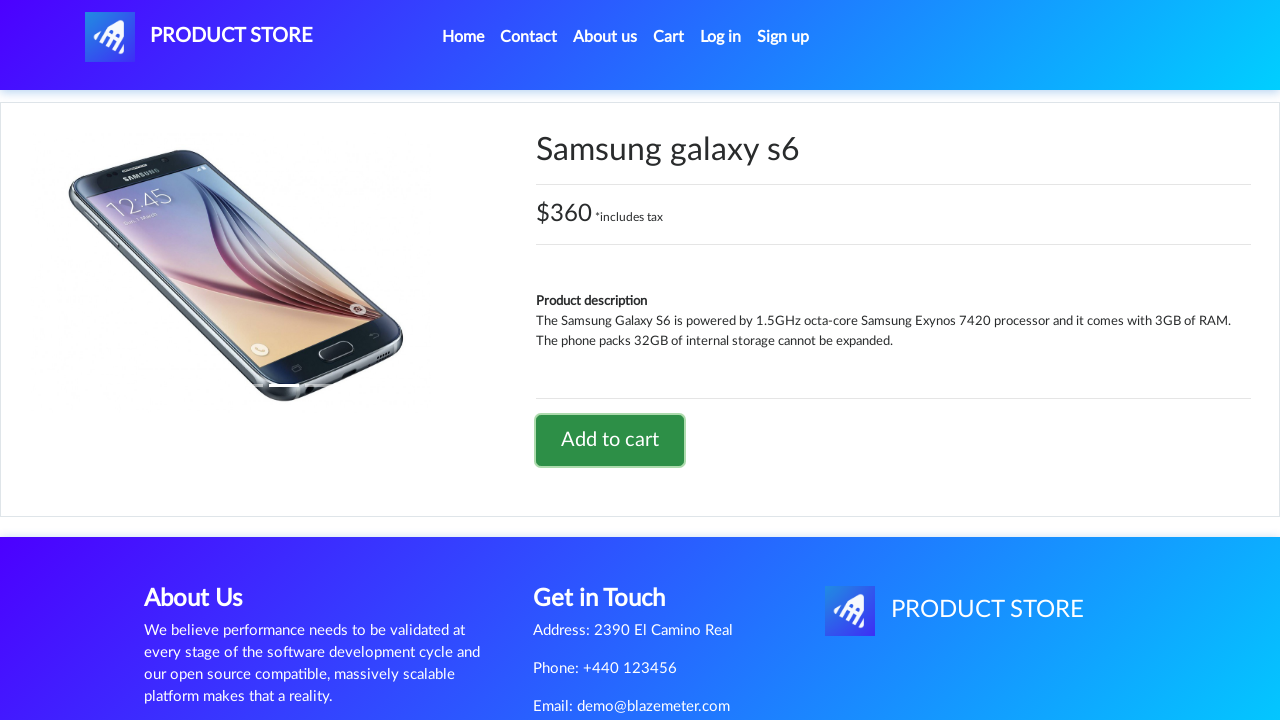

Clicked on cart link to navigate to shopping cart at (669, 37) on a#cartur
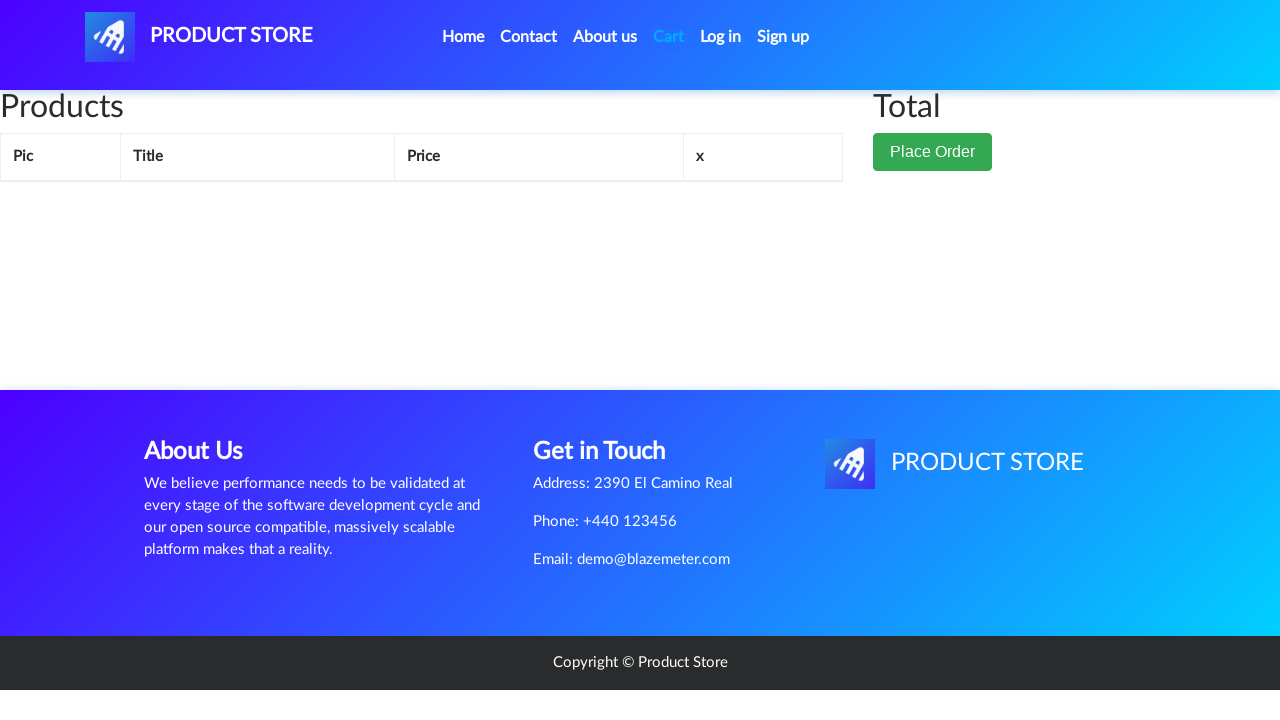

Waited for cart table to load
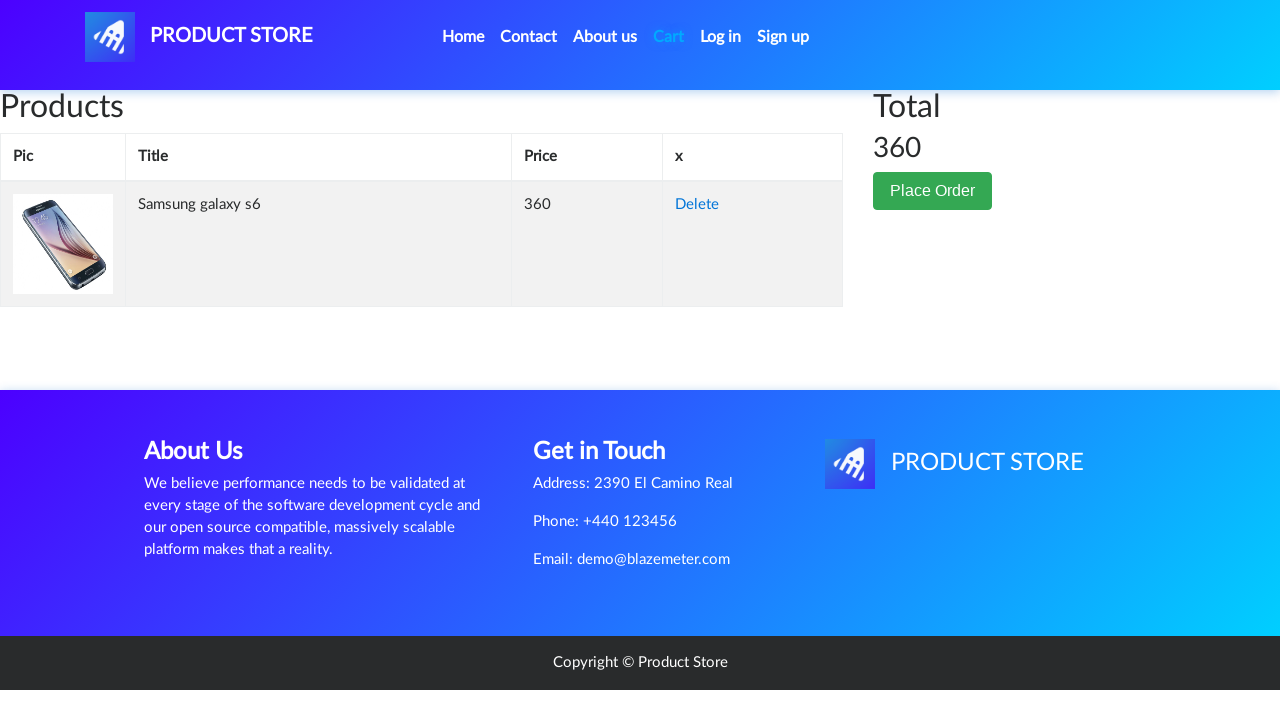

Waited briefly for cart content to render
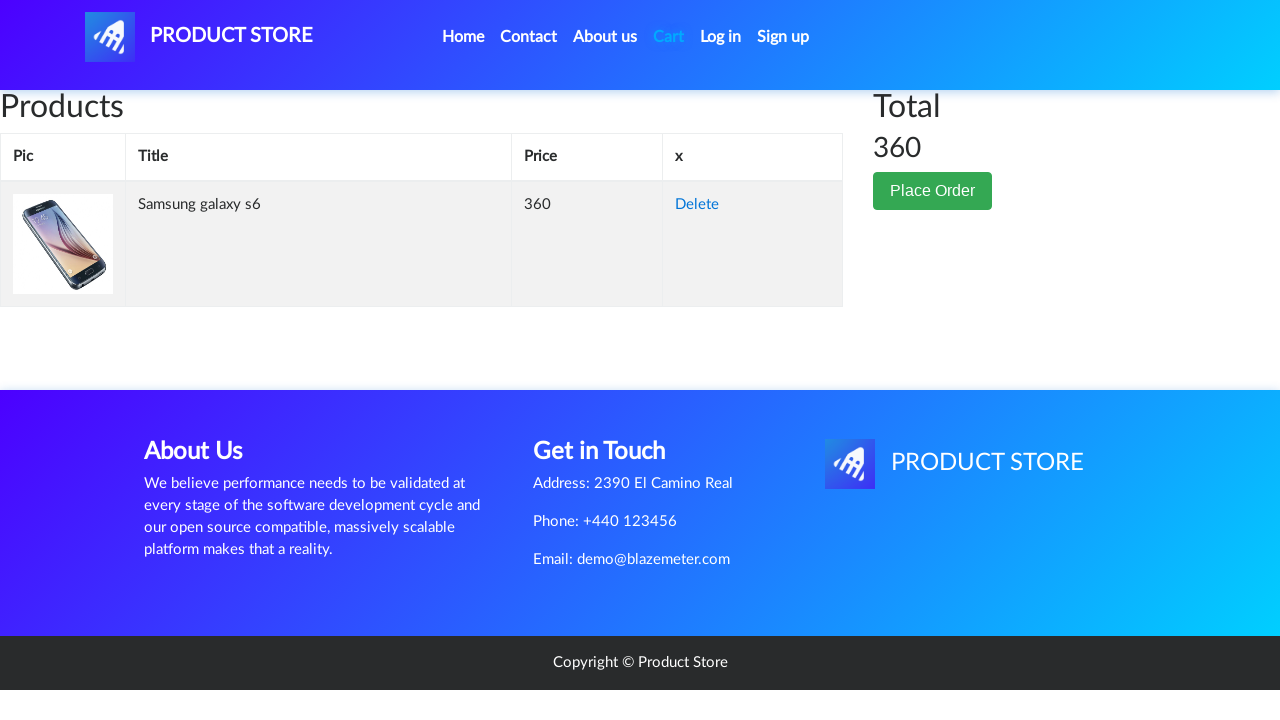

Clicked 'Place Order' button to proceed to checkout at (933, 191) on internal:role=button[name="Place Order"i]
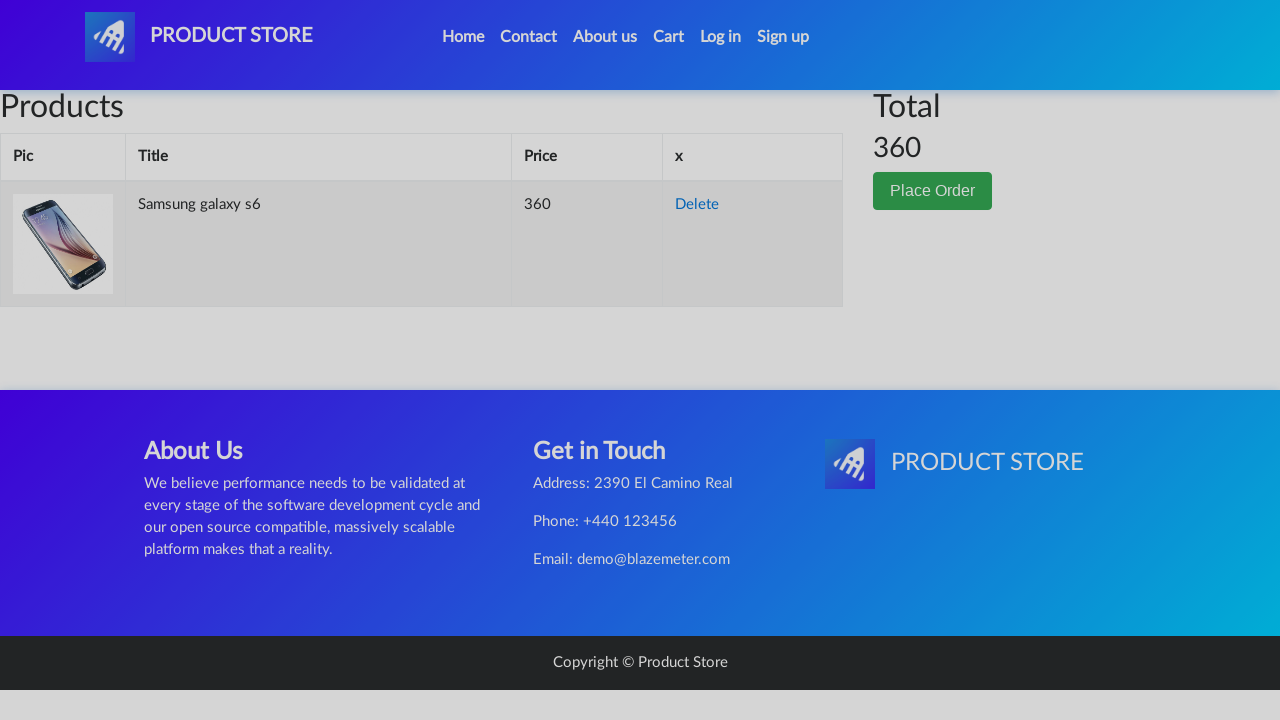

Filled in customer name 'Pepe Perez' on #name
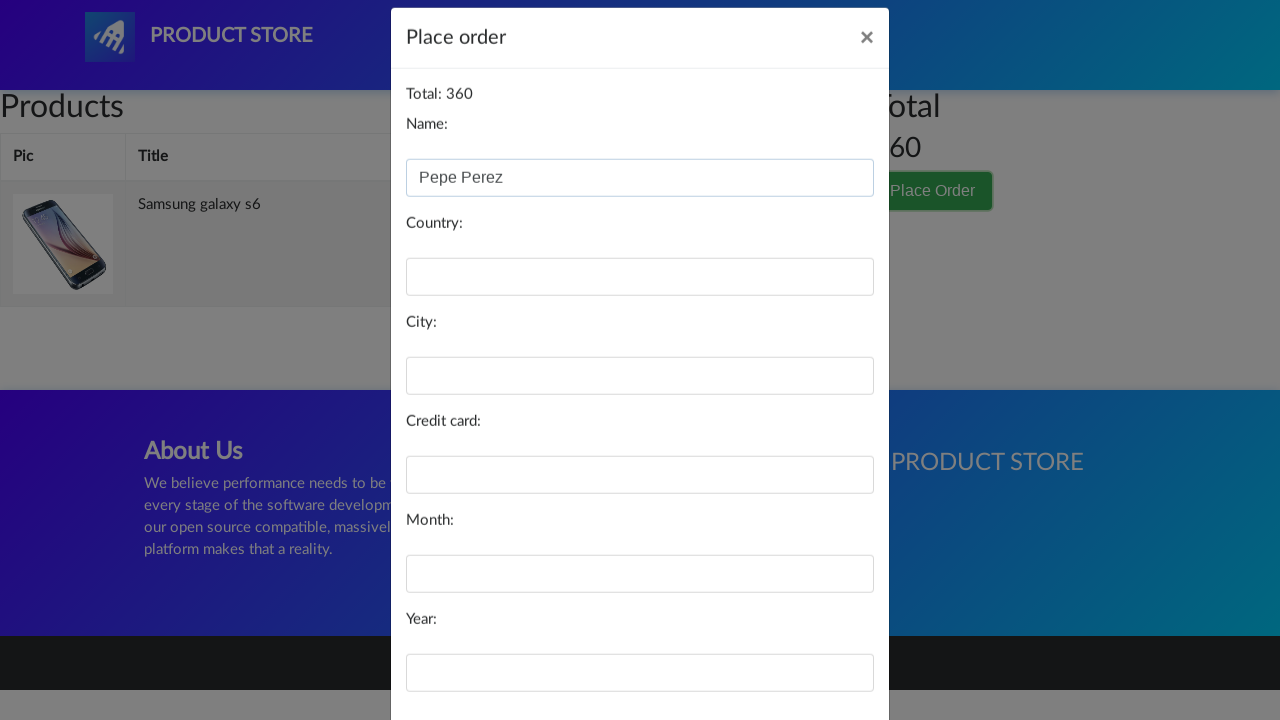

Filled in country 'Spain' on #country
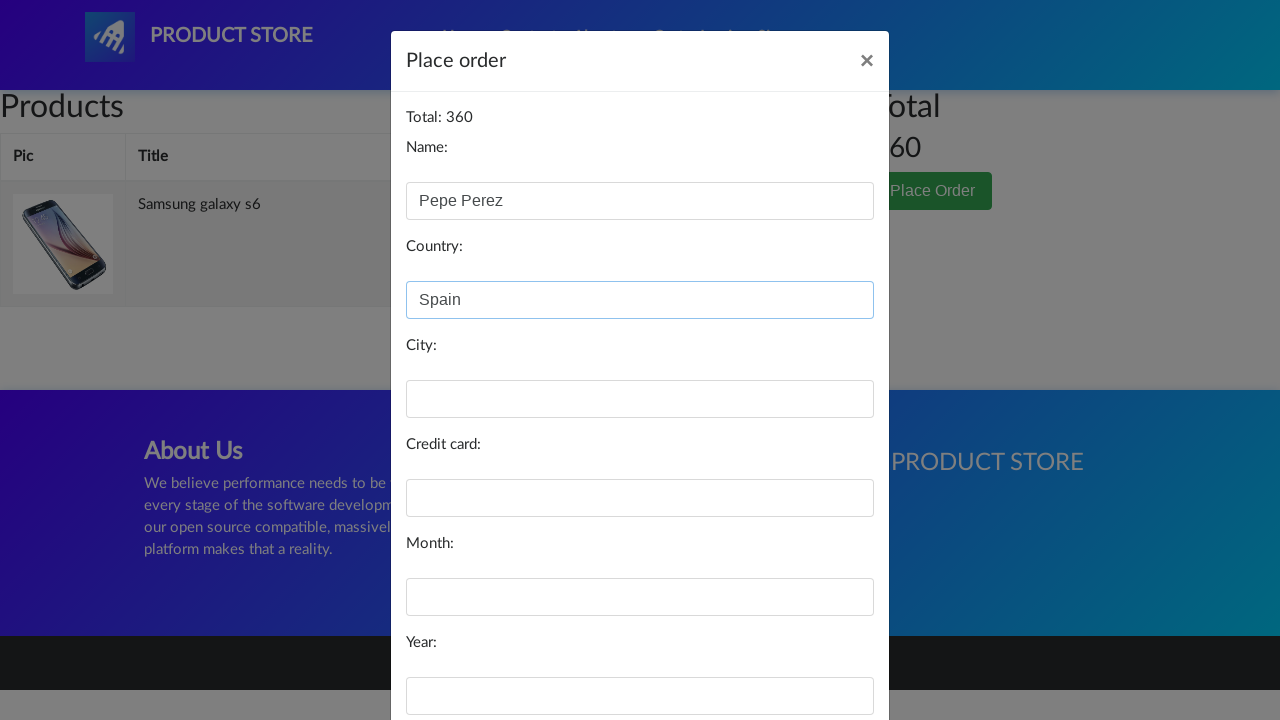

Filled in city 'Huelva' on #city
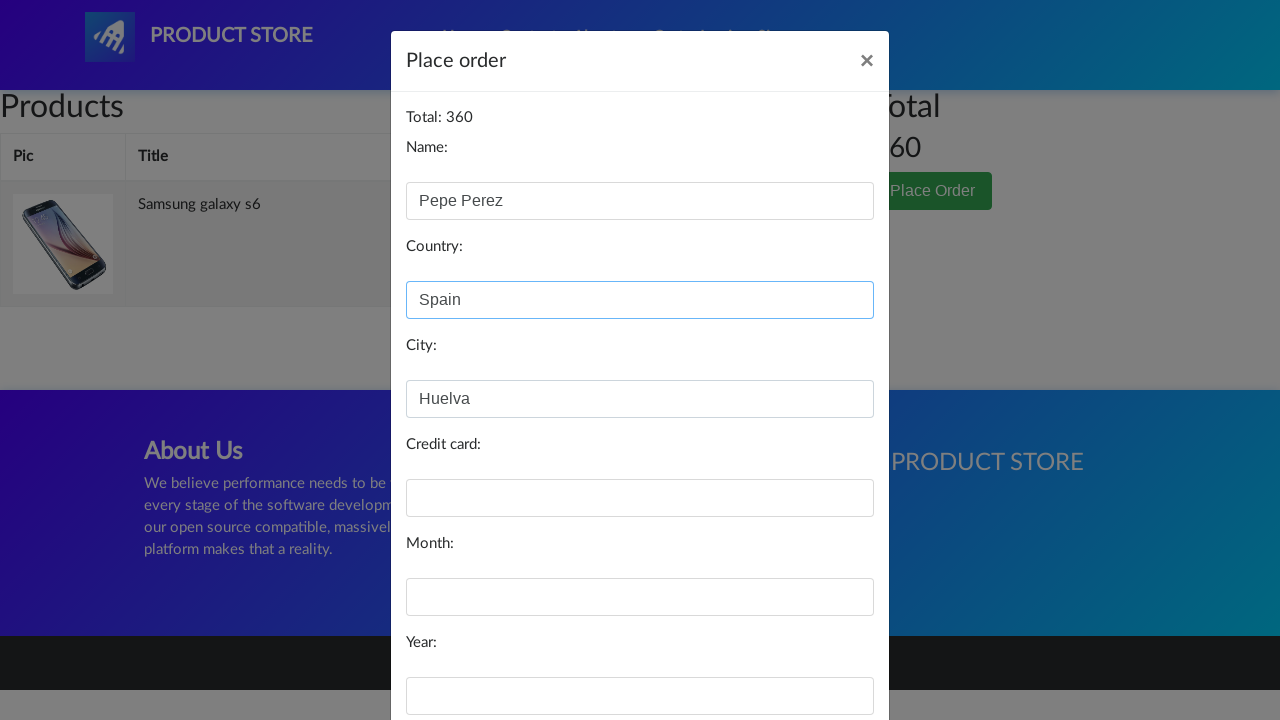

Filled in credit card number on #card
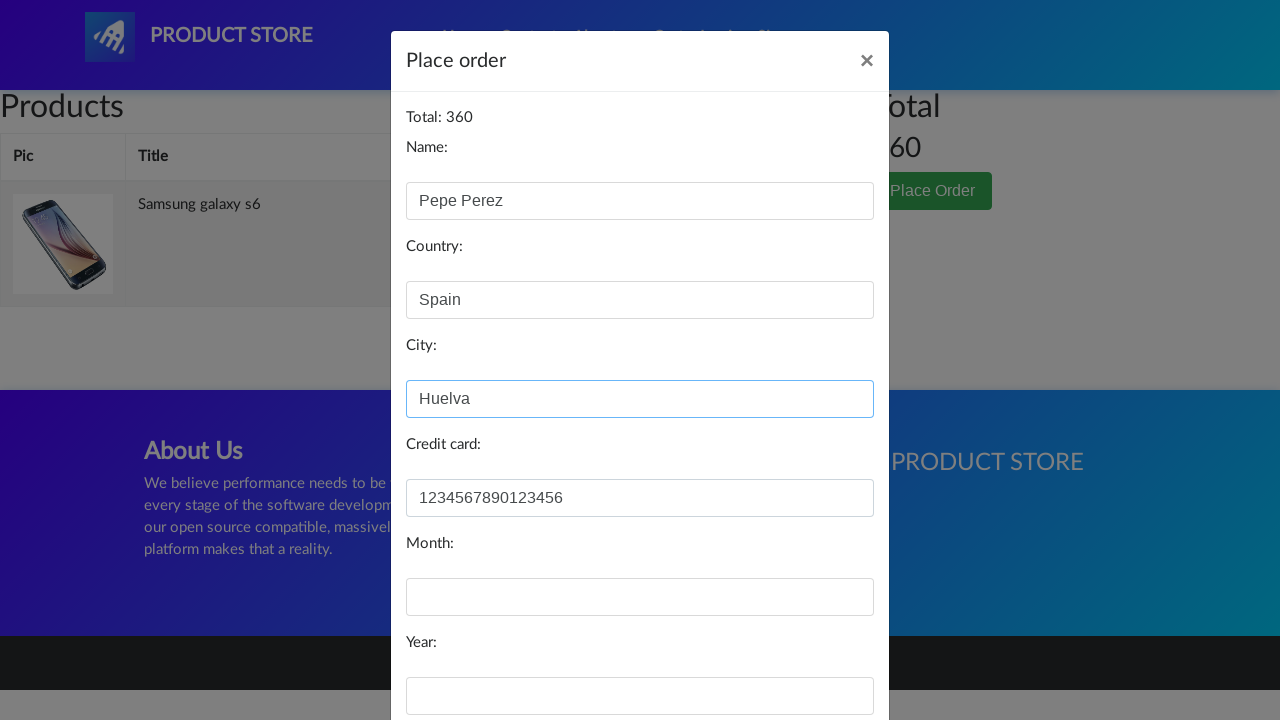

Filled in card expiration month '12' on #month
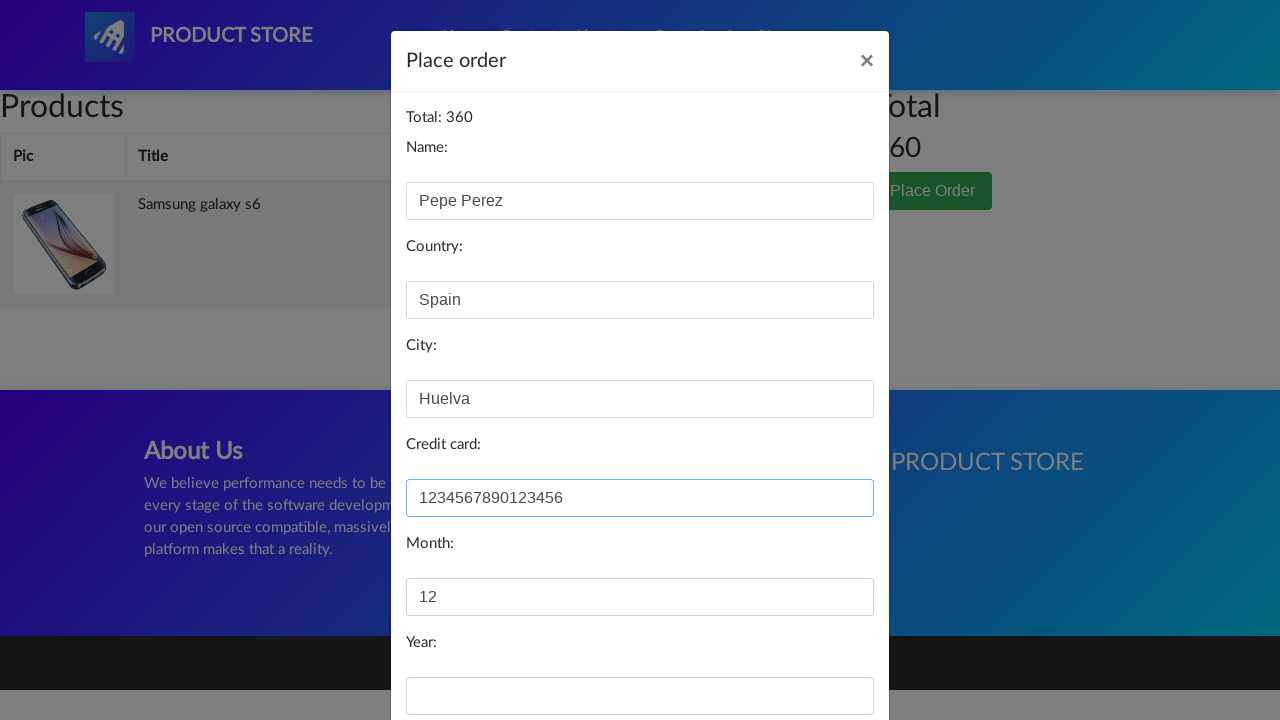

Filled in card expiration year '2025' on #year
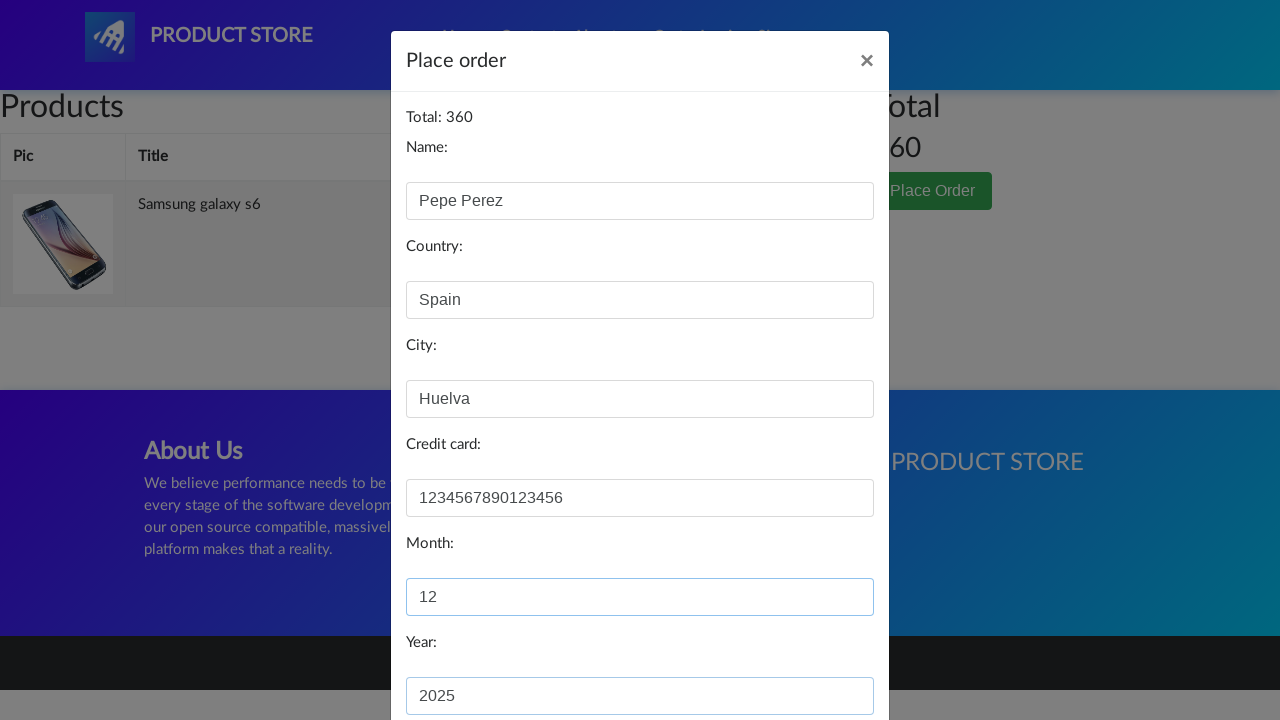

Clicked 'Purchase' button to complete the order at (823, 655) on text=Purchase
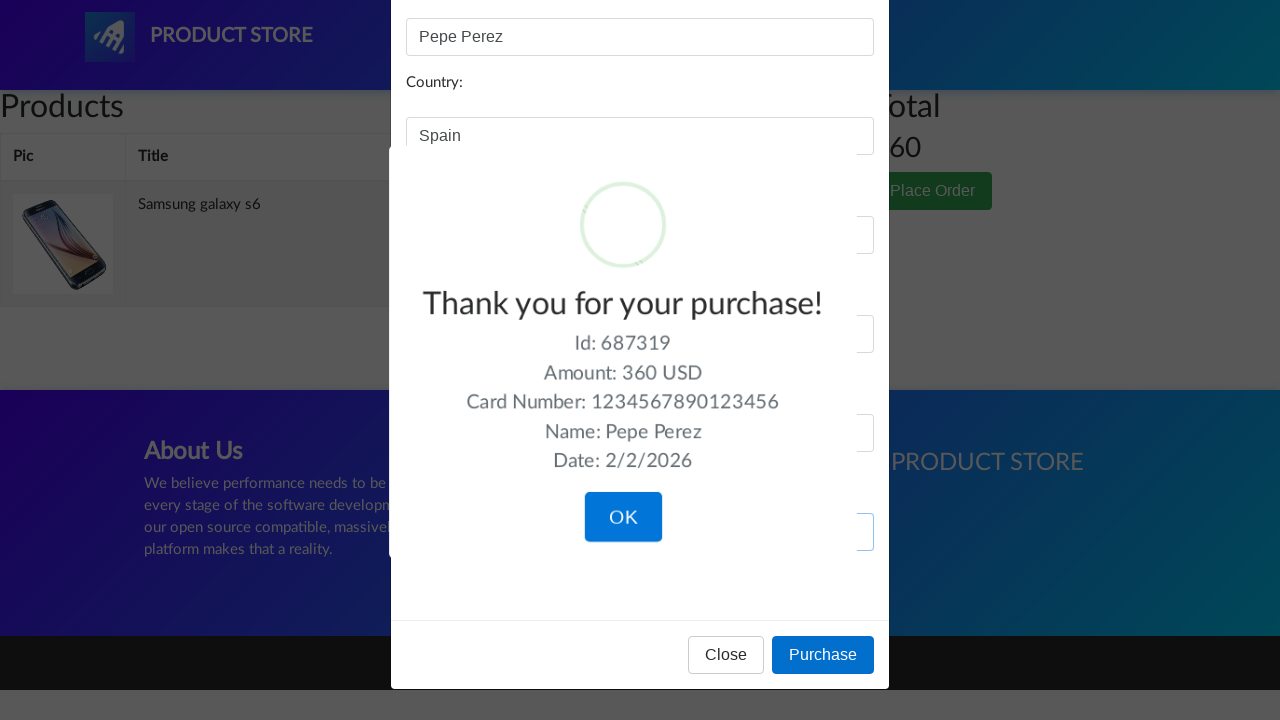

Purchase completed successfully - confirmation message displayed
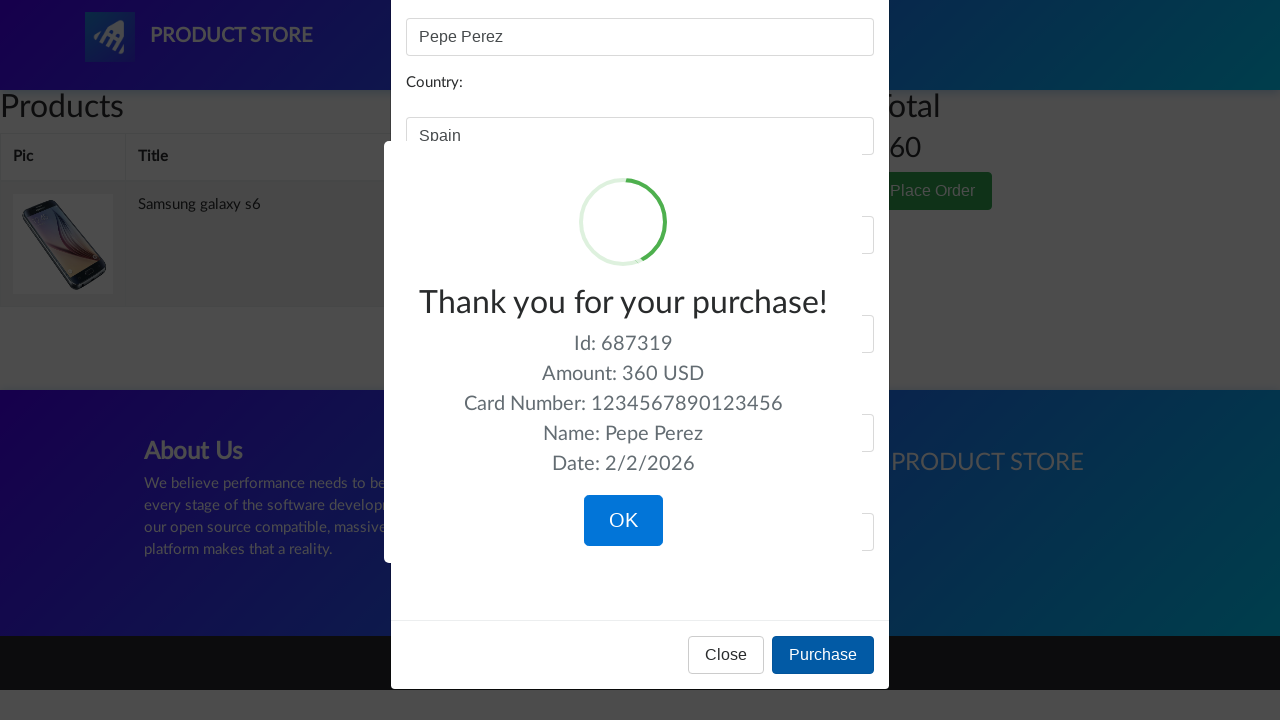

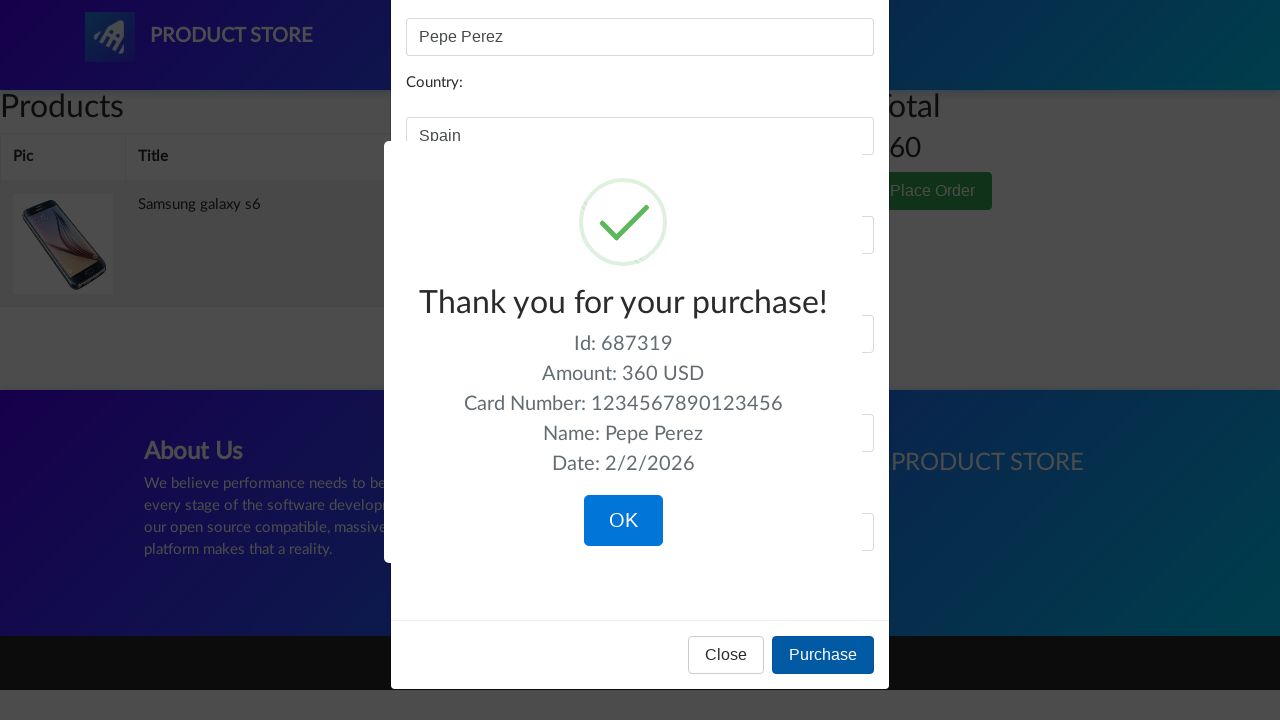